Navigates to a dashboard page and highlights two elements by applying CSS styles via JavaScript execution

Starting URL: https://www.leafground.com/dashboard.xhtml

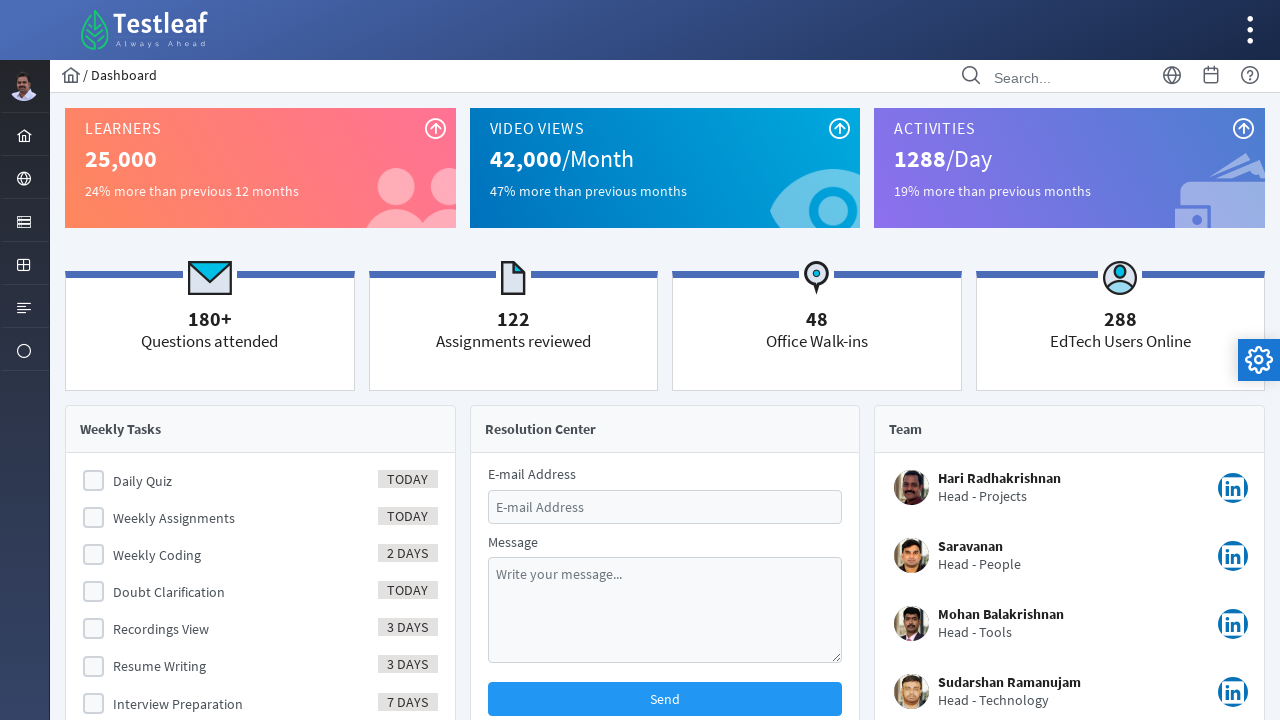

Navigated to dashboard page
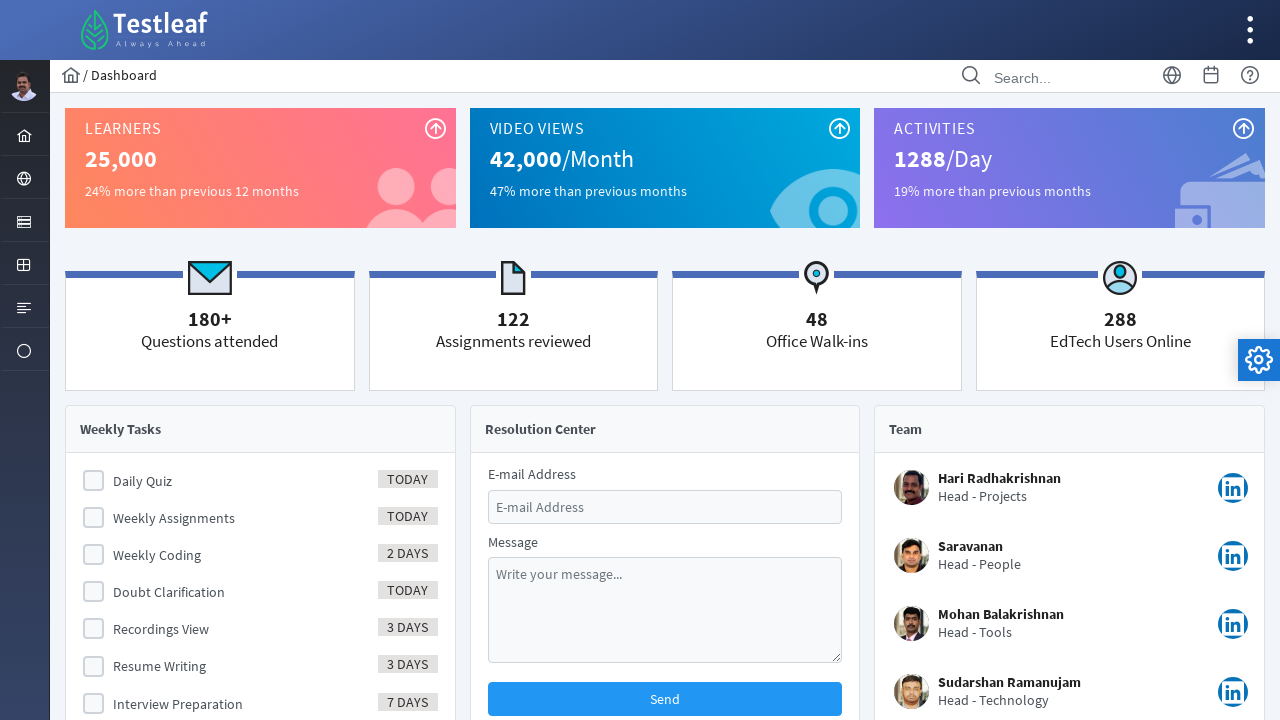

Applied grey background and red border to menu form element (menuform:j_idt40)
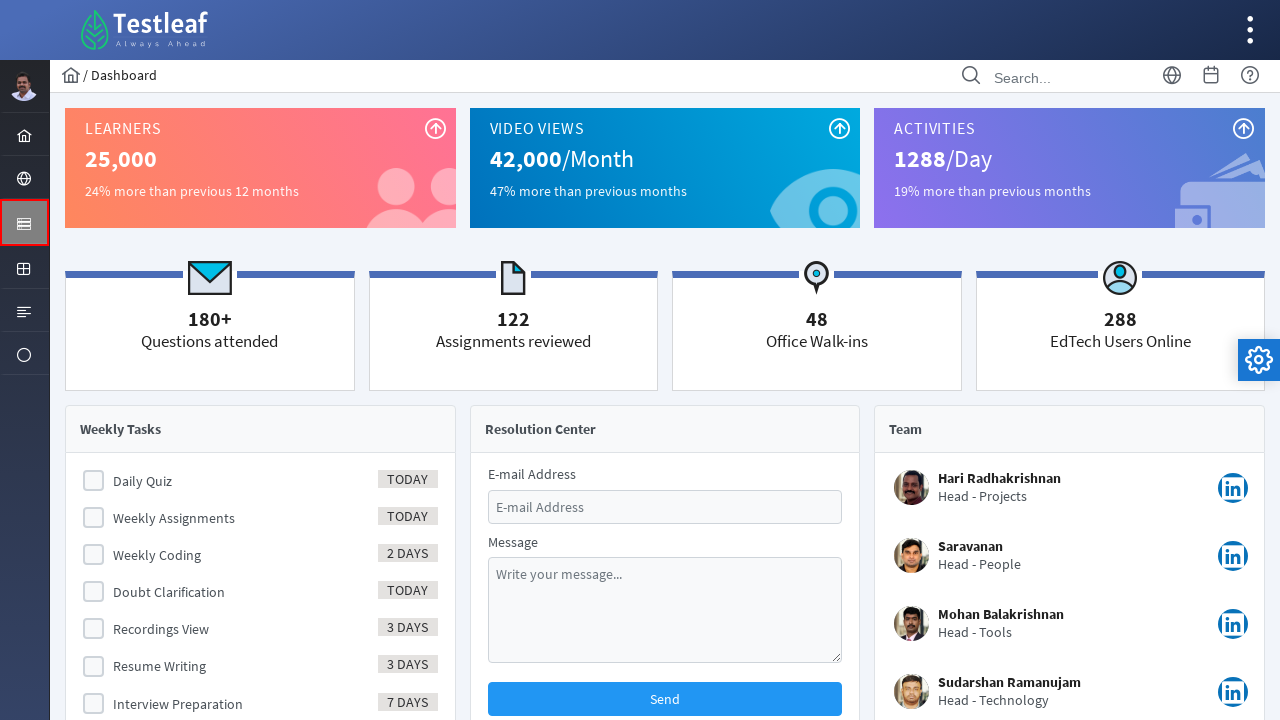

Applied grey background and red border to email element
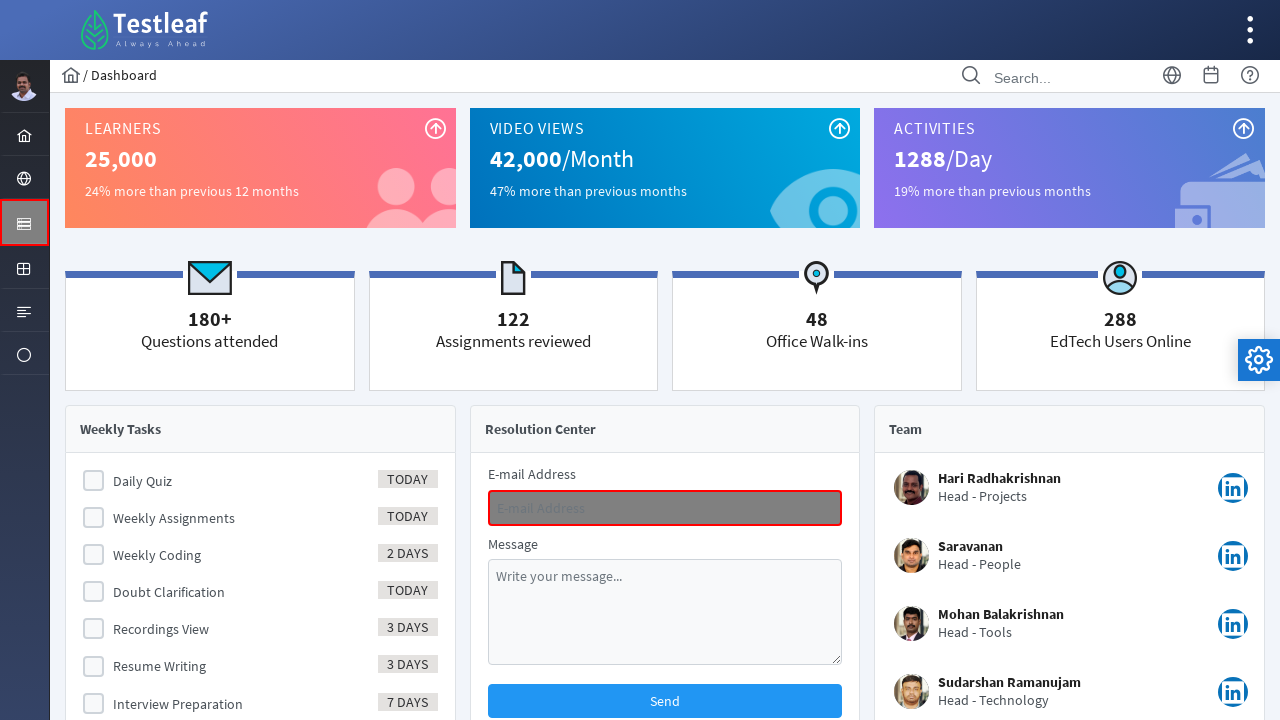

Waited 2 seconds for highlighting to be visible
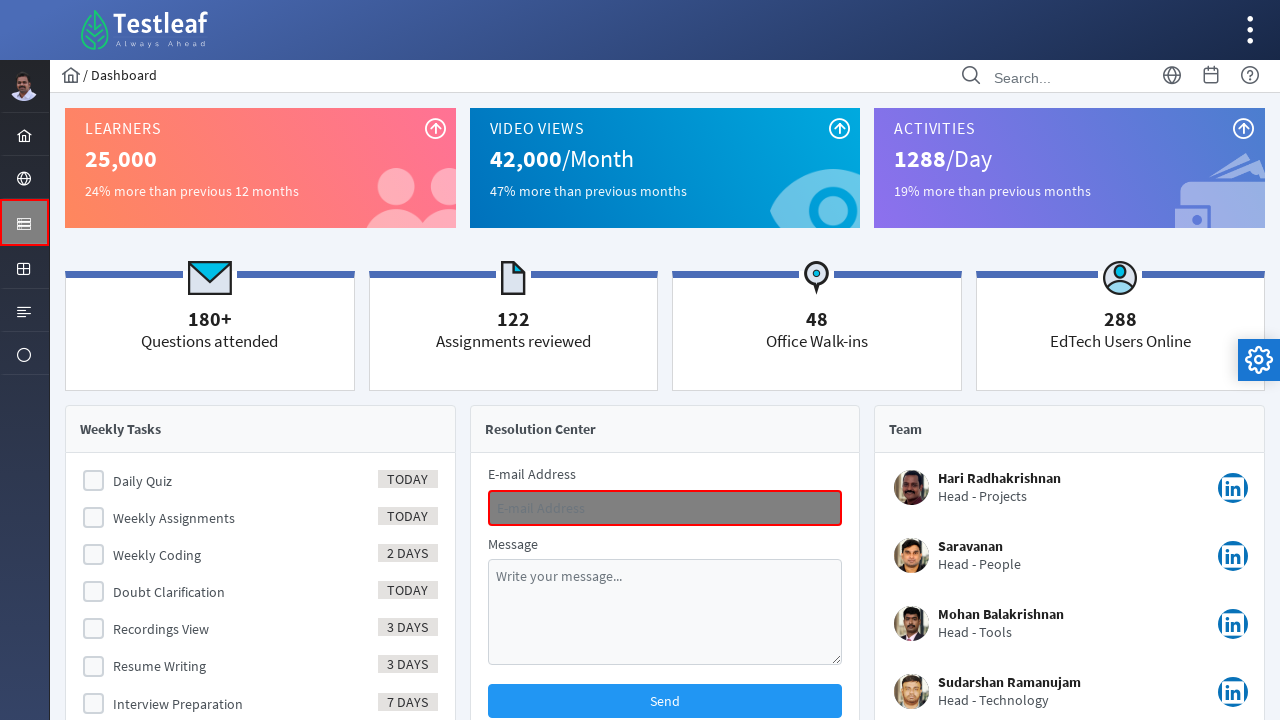

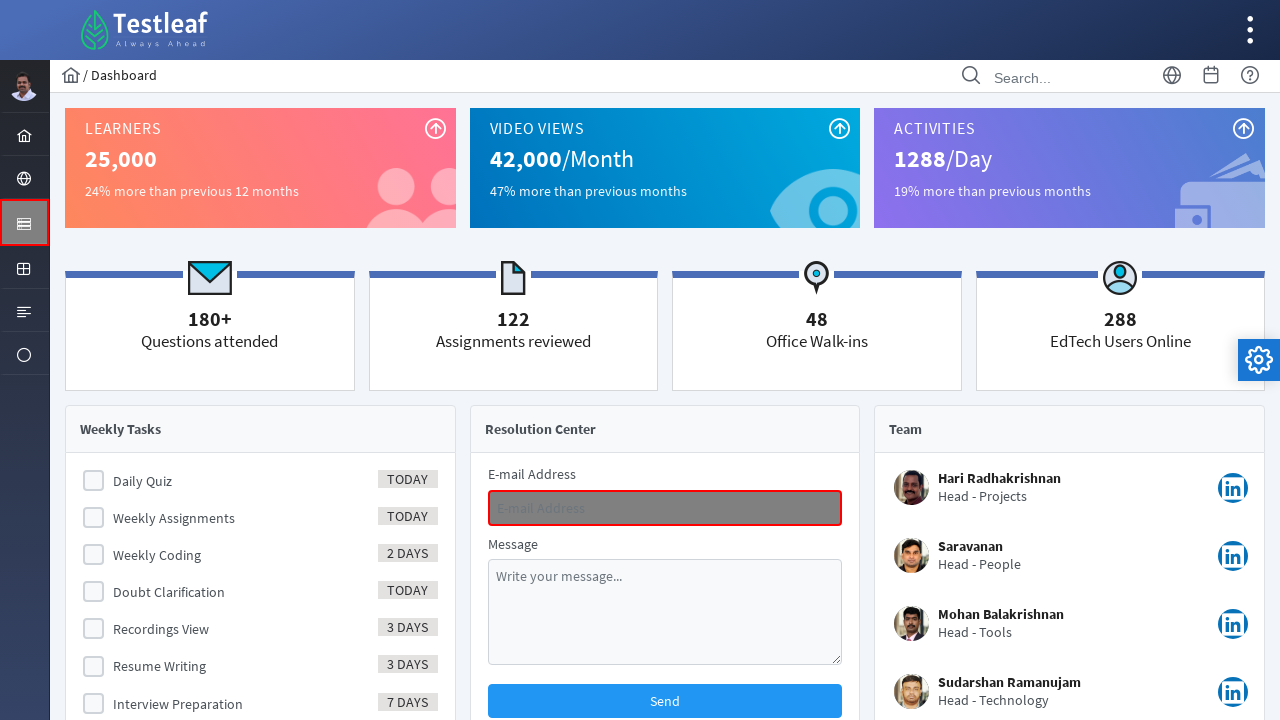